Tests form submission by filling username and password fields and clicking the login button

Starting URL: https://the-internet.herokuapp.com/login

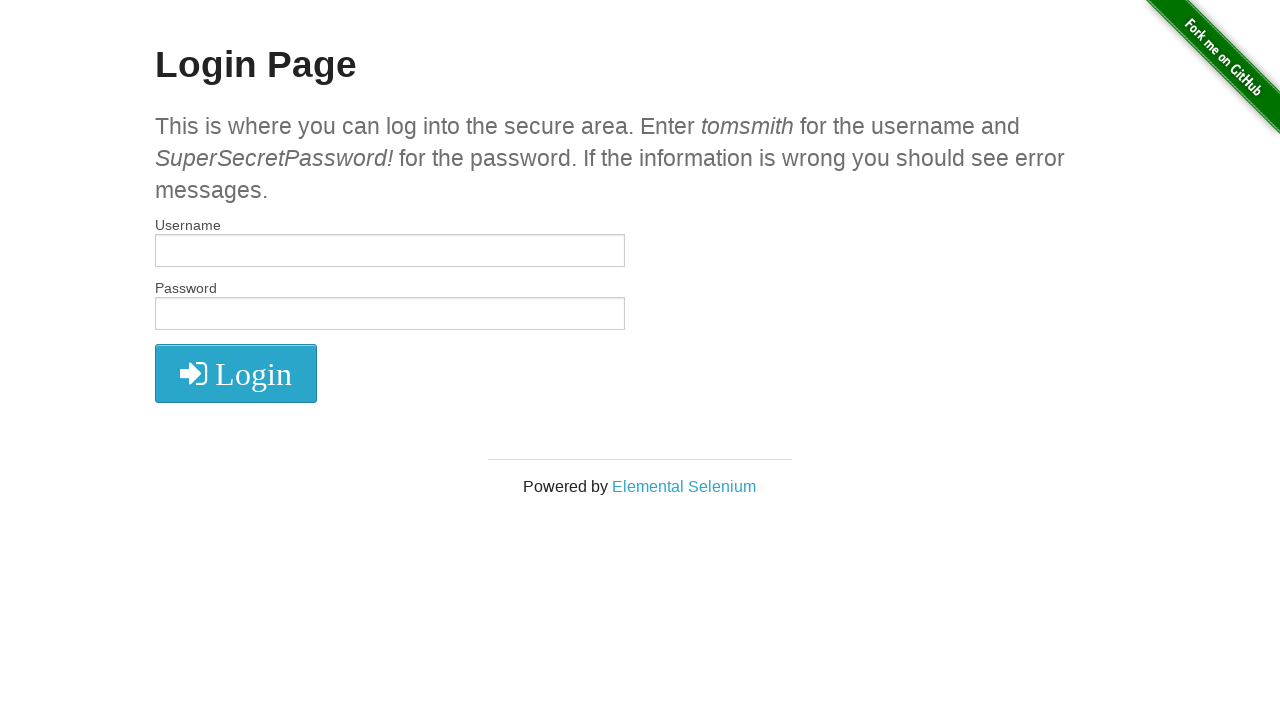

Filled username field with 'tomsmith' on //input[@id='username']
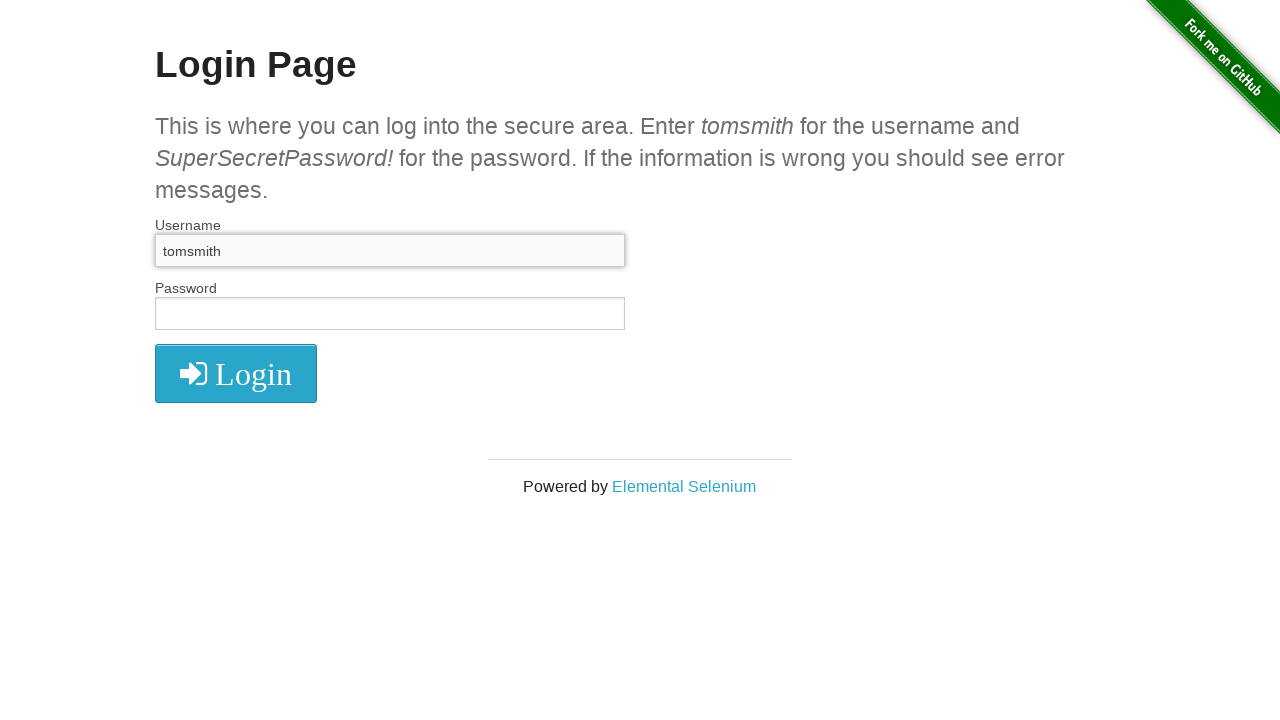

Filled password field with 'SuperSecretPassword!' on //input[@id='password']
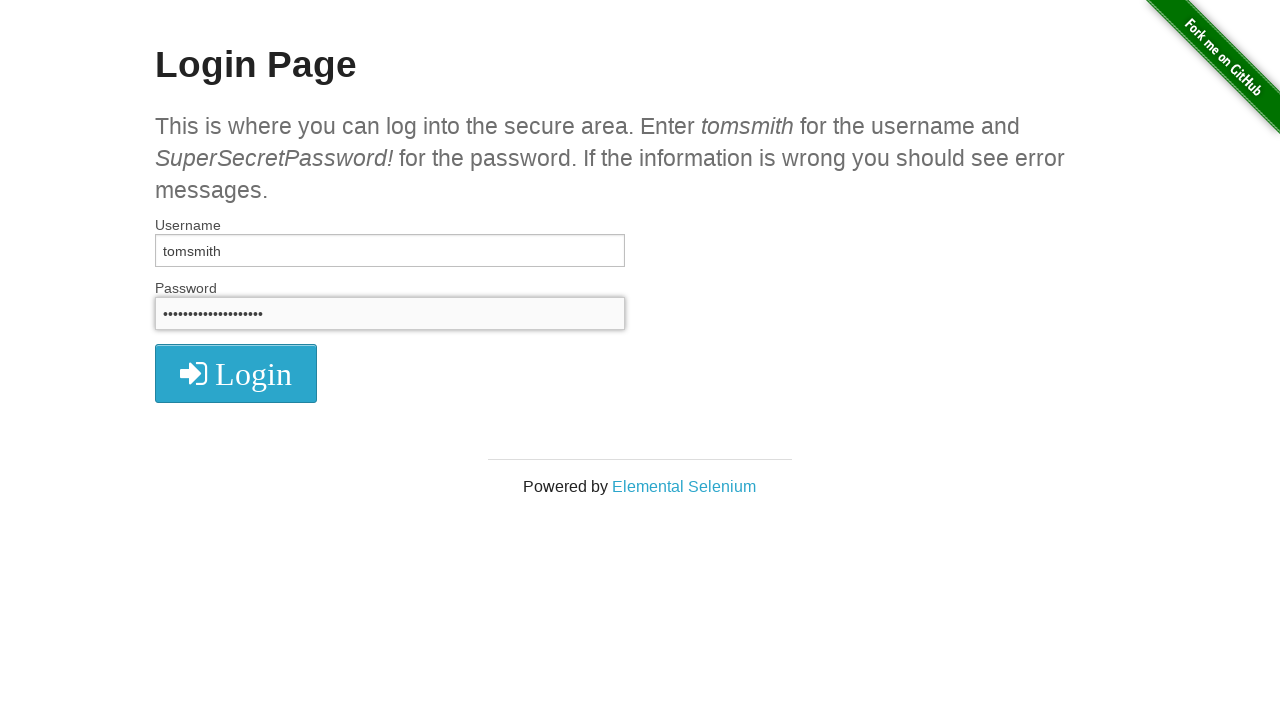

Clicked login button to submit form at (236, 374) on xpath=//i[@class='fa fa-2x fa-sign-in']
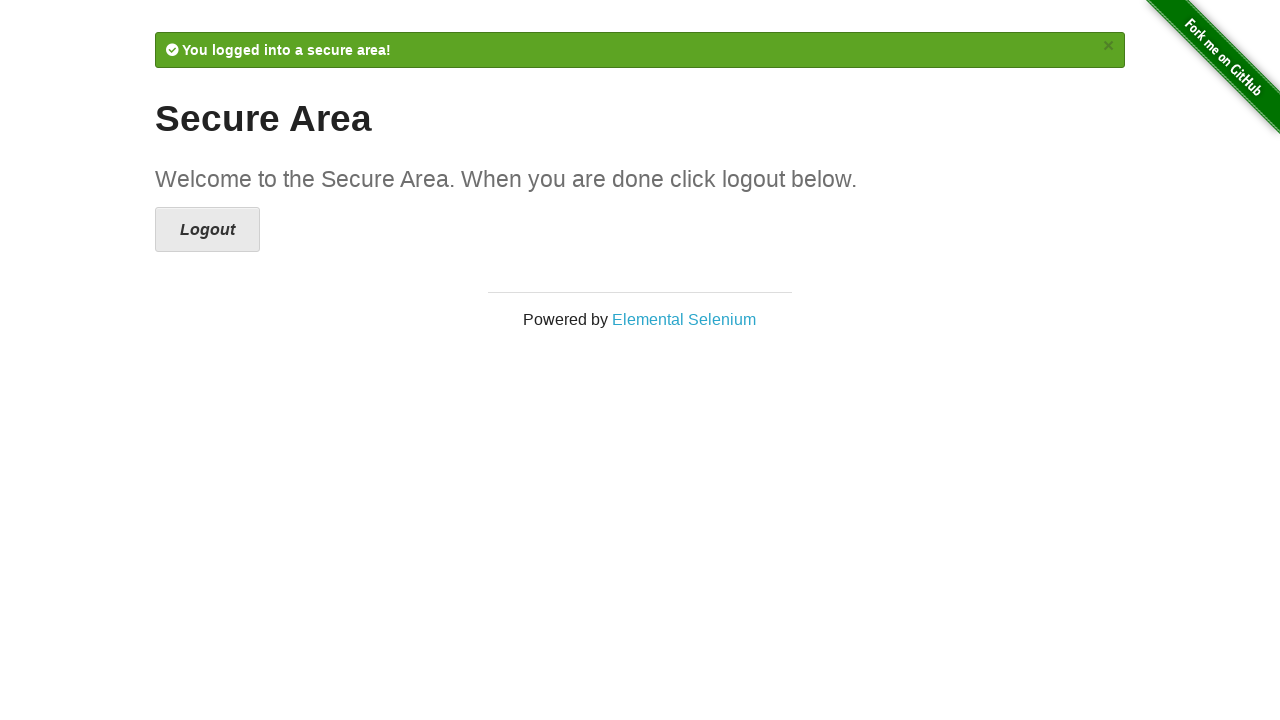

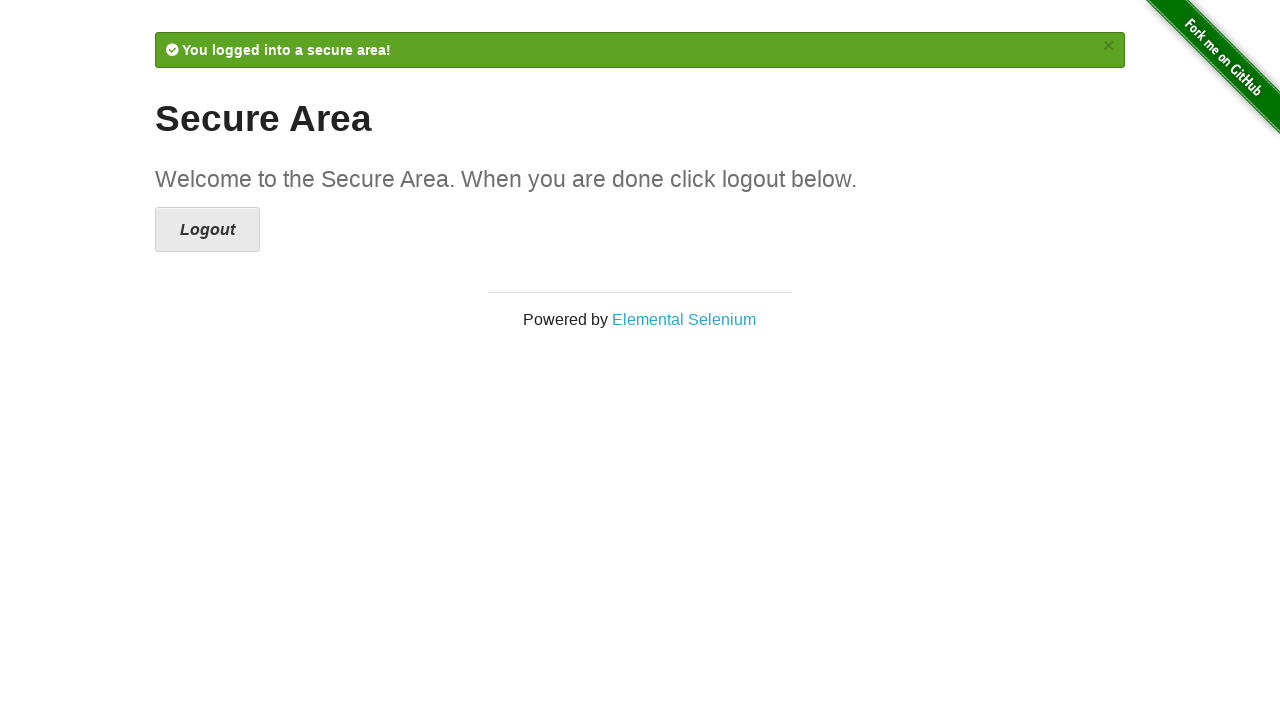